Tests wait conditions functionality by navigating to the Wait Conditions page, triggering a spinner invisibility action, and verifying the confirmation message appears after the spinner disappears

Starting URL: https://play1.automationcamp.ir/

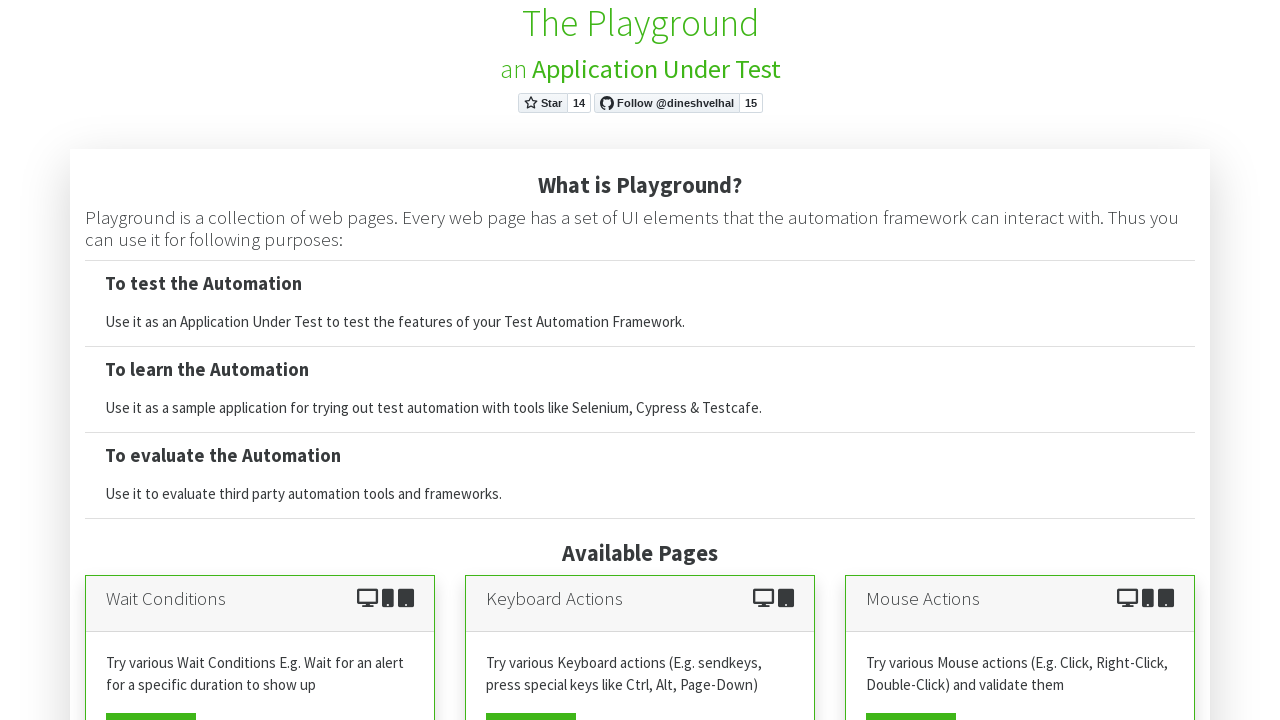

Navigated to Automation Camp homepage
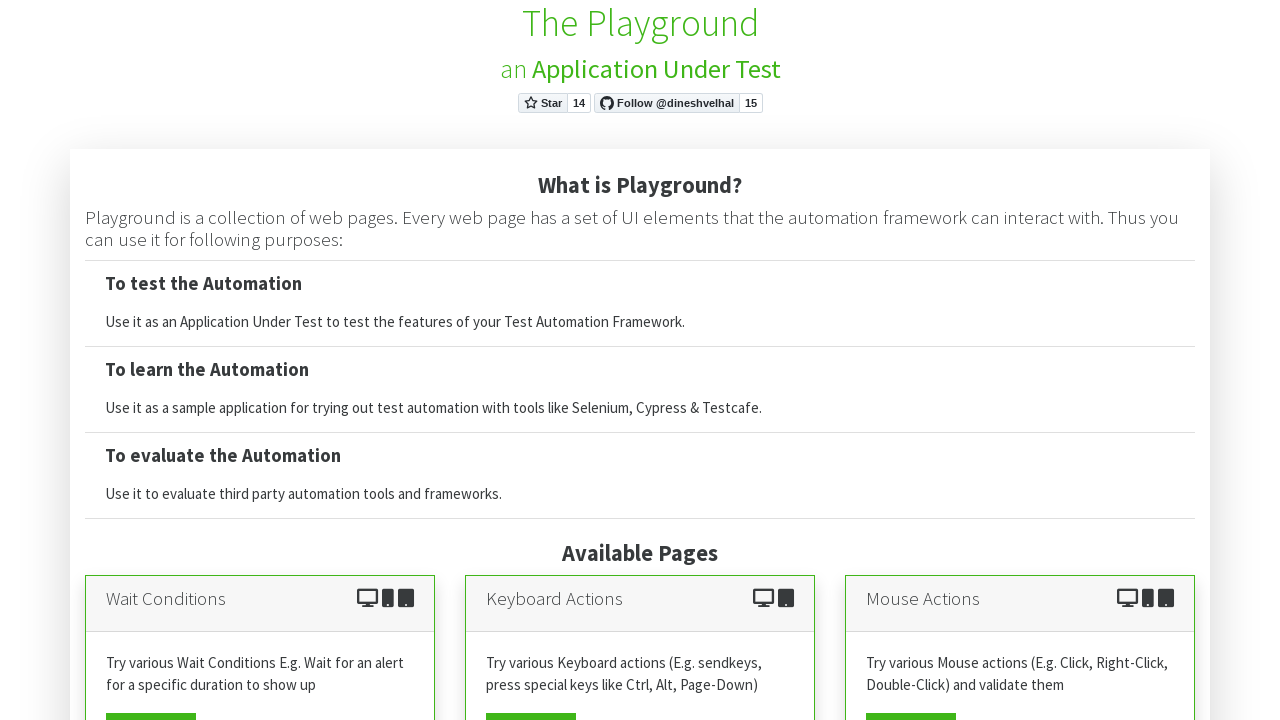

Clicked on the 'Wait Conditions' card link at (151, 702) on xpath=//div[@class='card-header' and normalize-space(.)='Wait Conditions']//foll
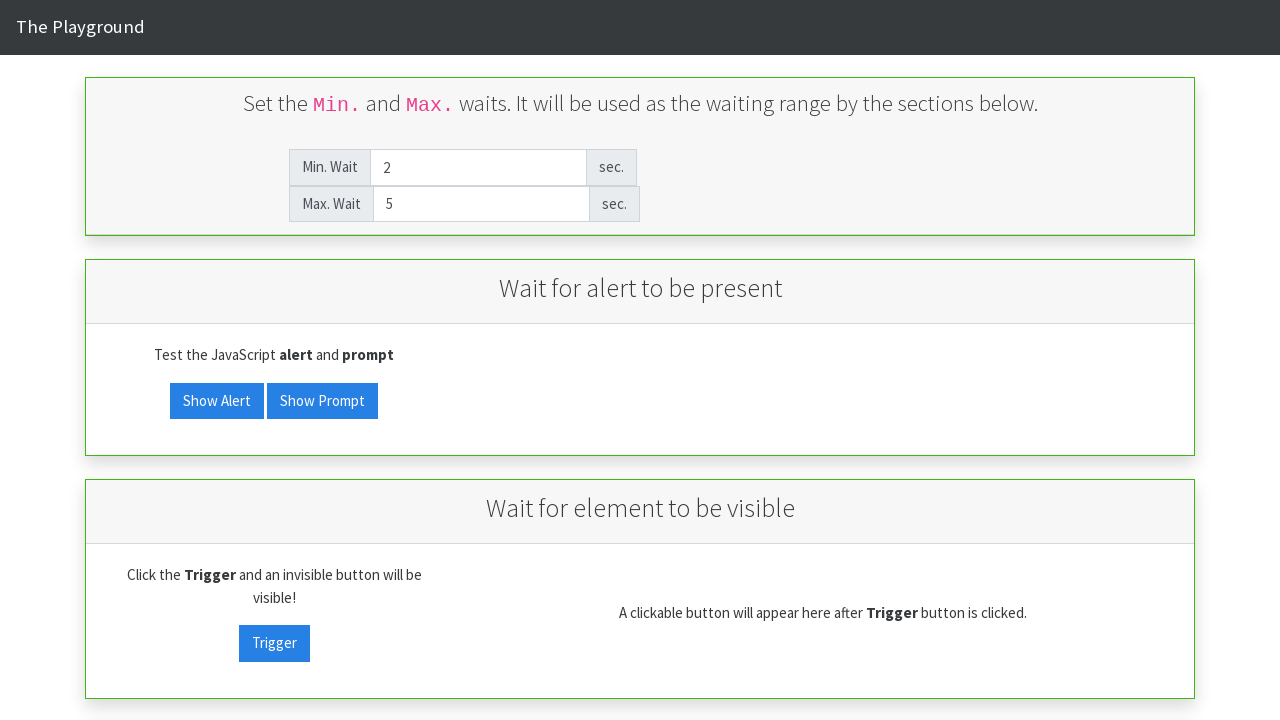

Clicked the invisibility trigger button to start the spinner at (274, 360) on #invisibility_trigger
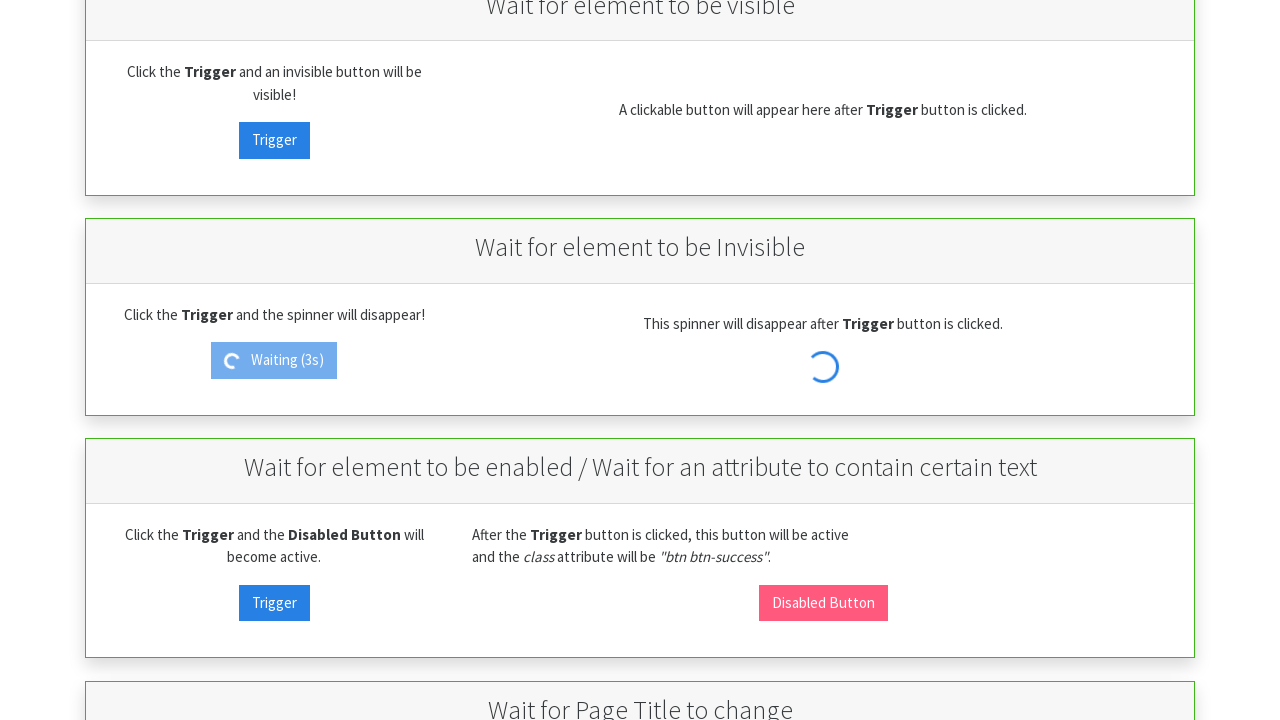

Waited for spinner to disappear and confirmation message to become visible
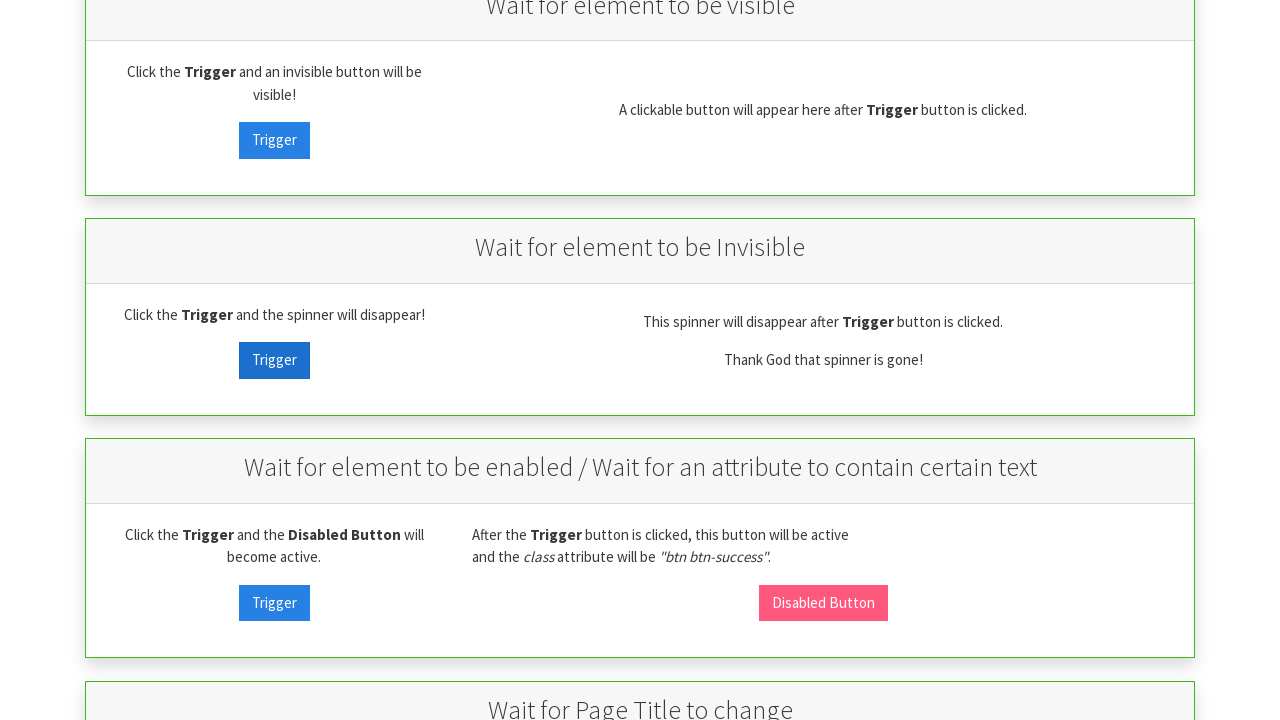

Retrieved text content from confirmation message element
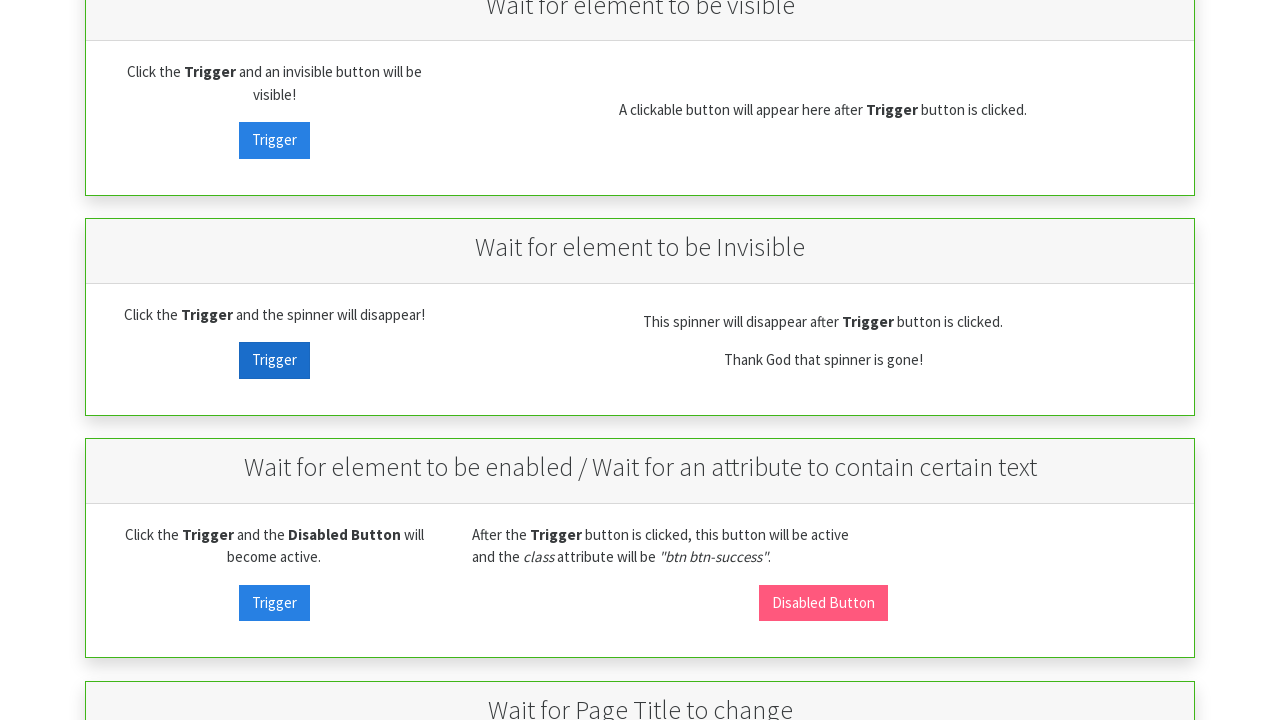

Verified confirmation message text matches expected value: 'Thank God that spinner is gone!'
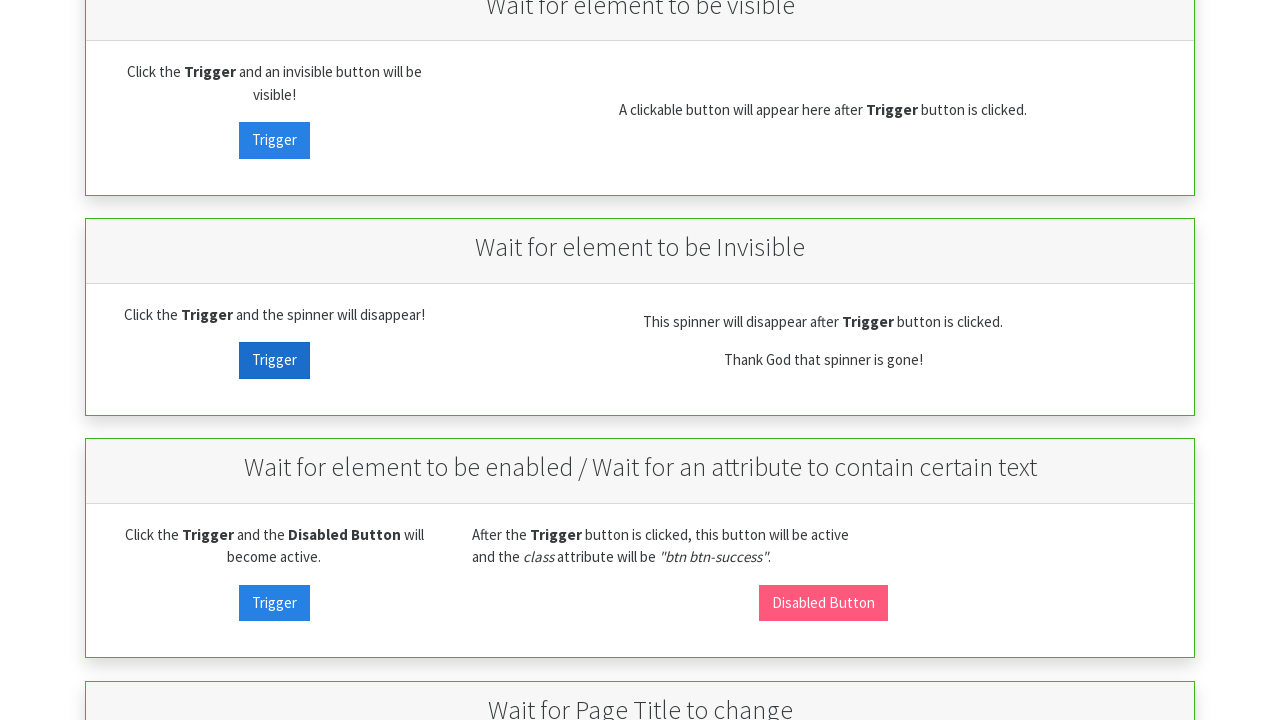

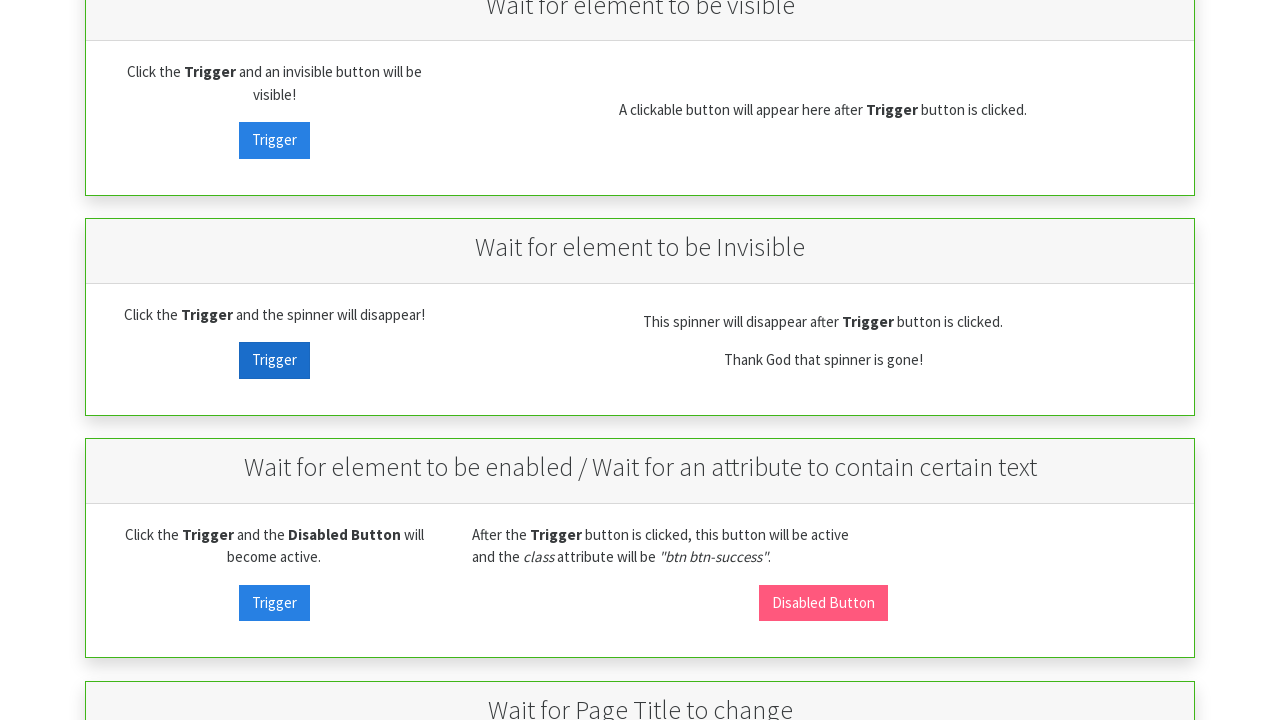